Tests mouse interaction by clicking an element and then performing a mouse back button action on a test page designed for mouse interactions

Starting URL: https://awesomeqa.com/selenium/mouse_interaction.html

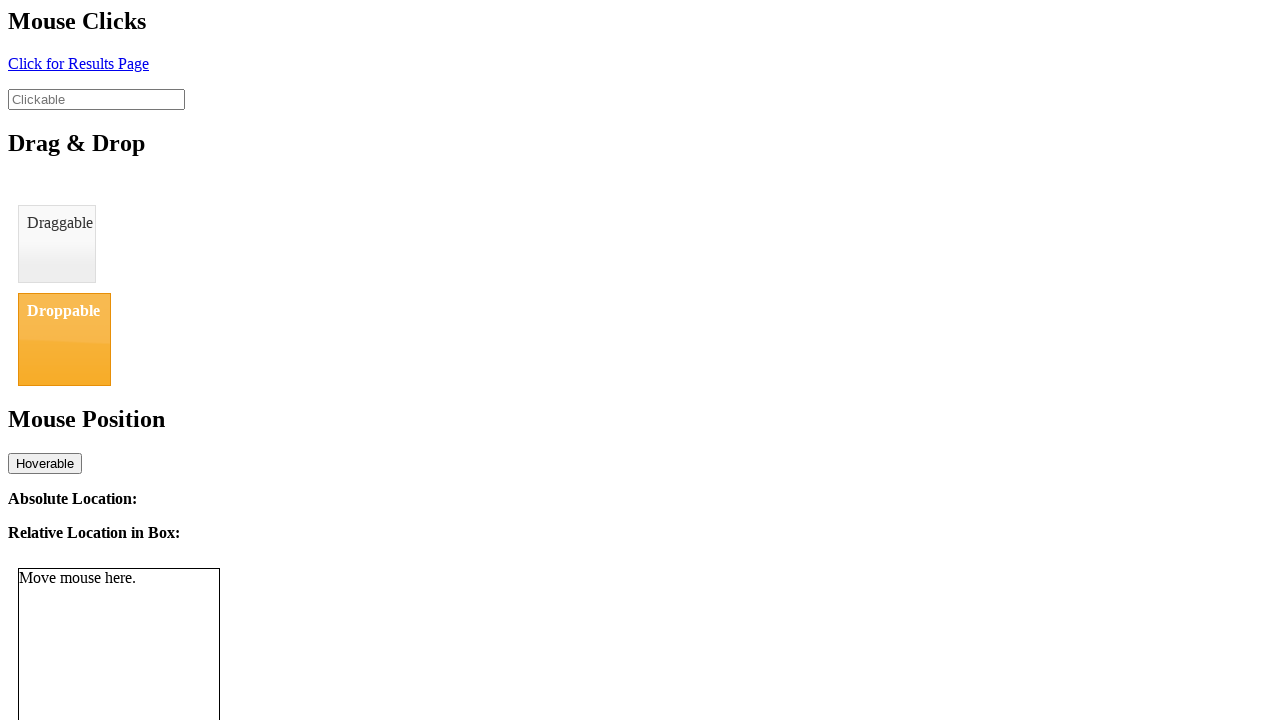

Clicked element with id 'click' at (78, 63) on #click
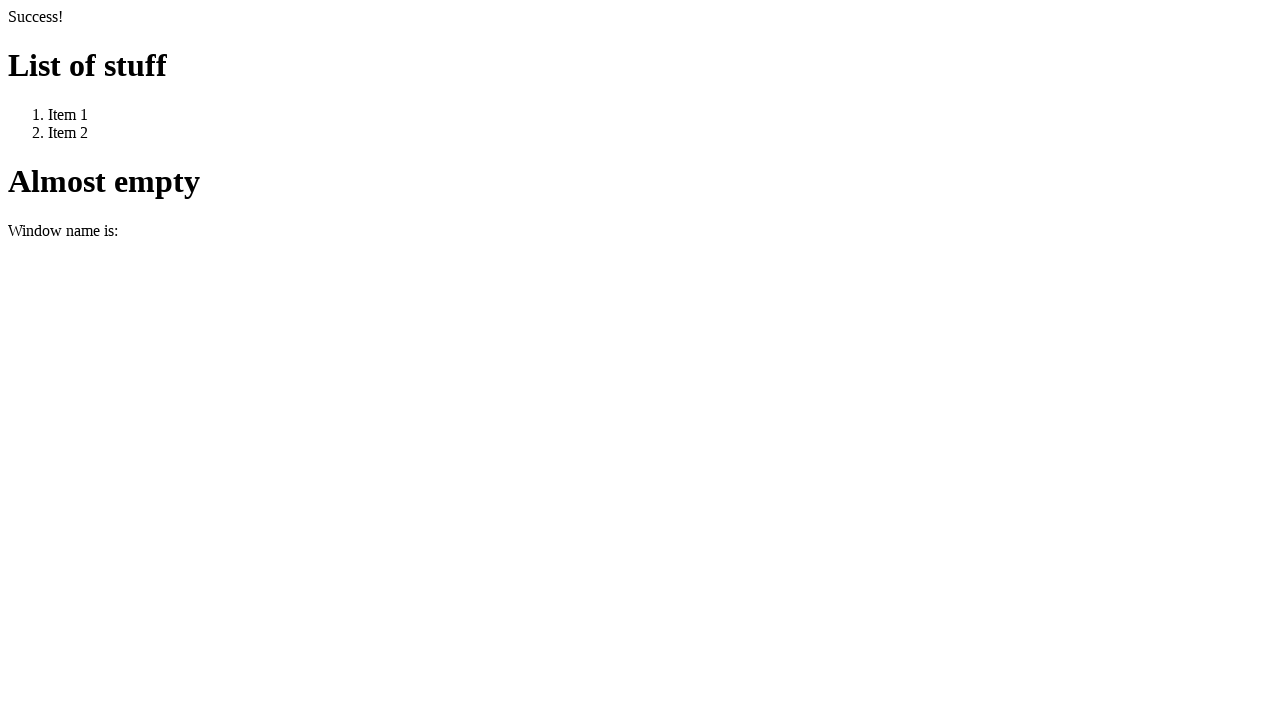

Performed mouse back button action by navigating back in browser history
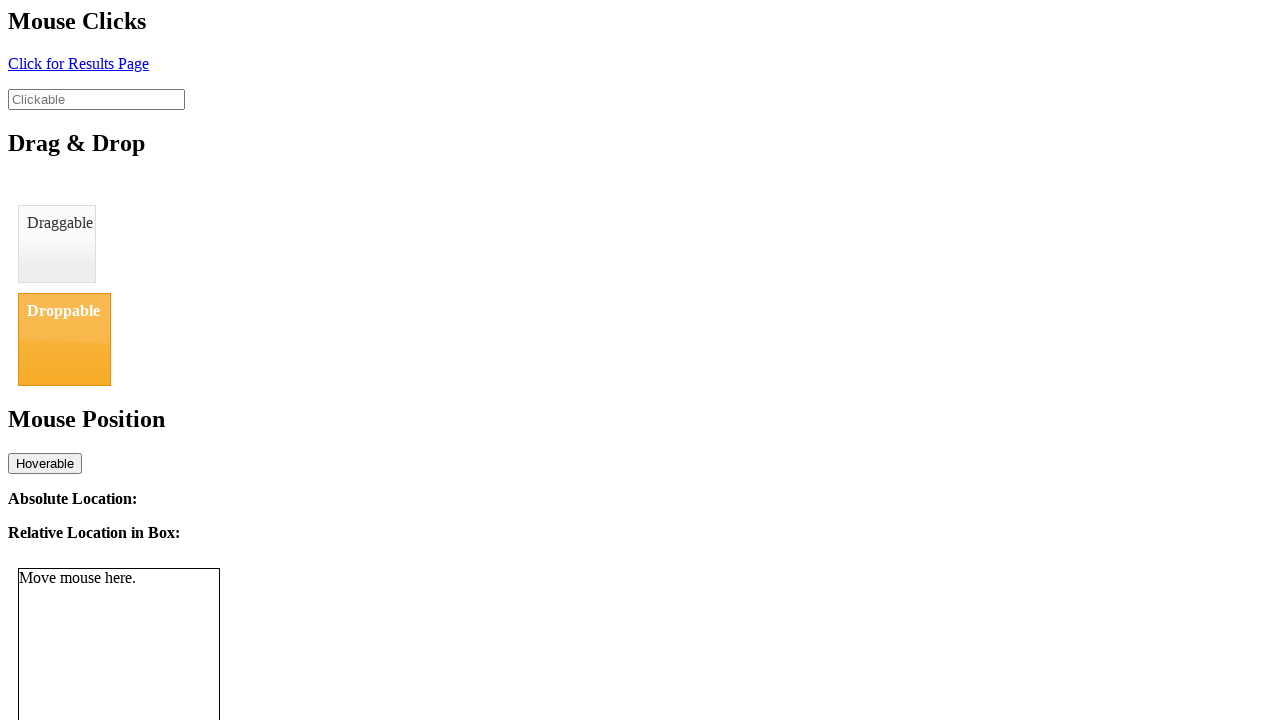

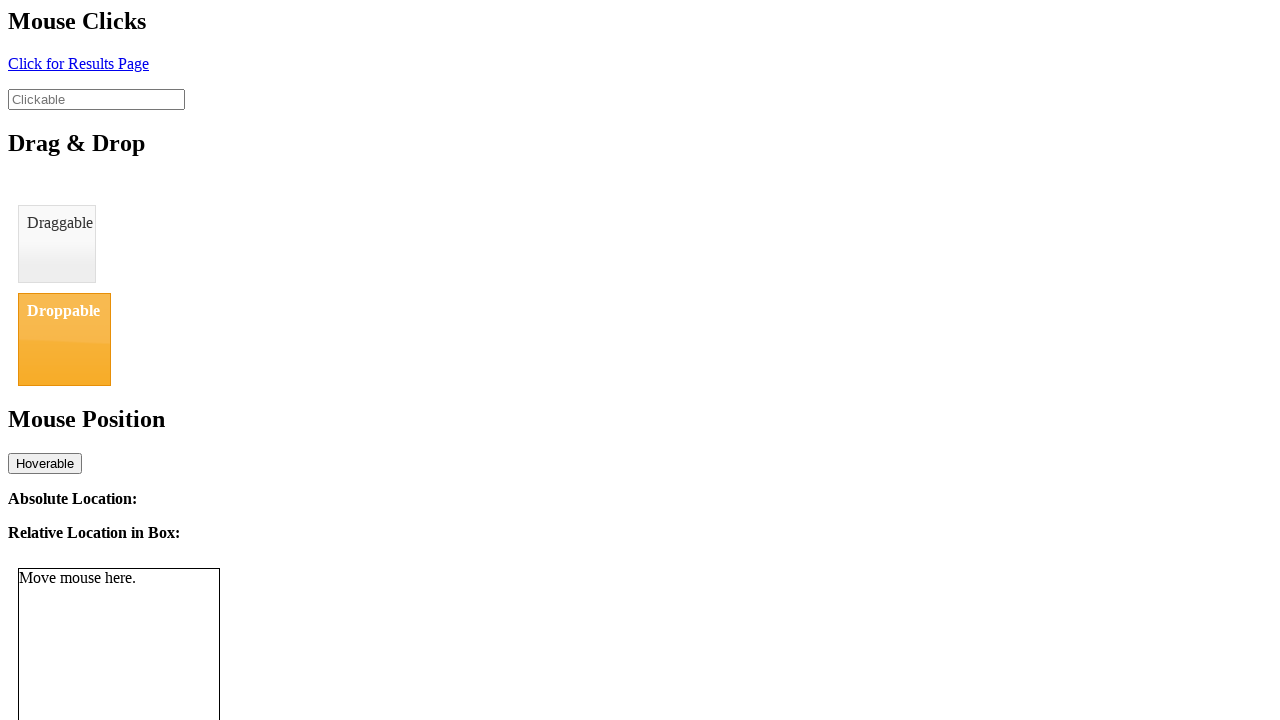